Navigates to example.com and clicks the first link on the page

Starting URL: http://example.com/

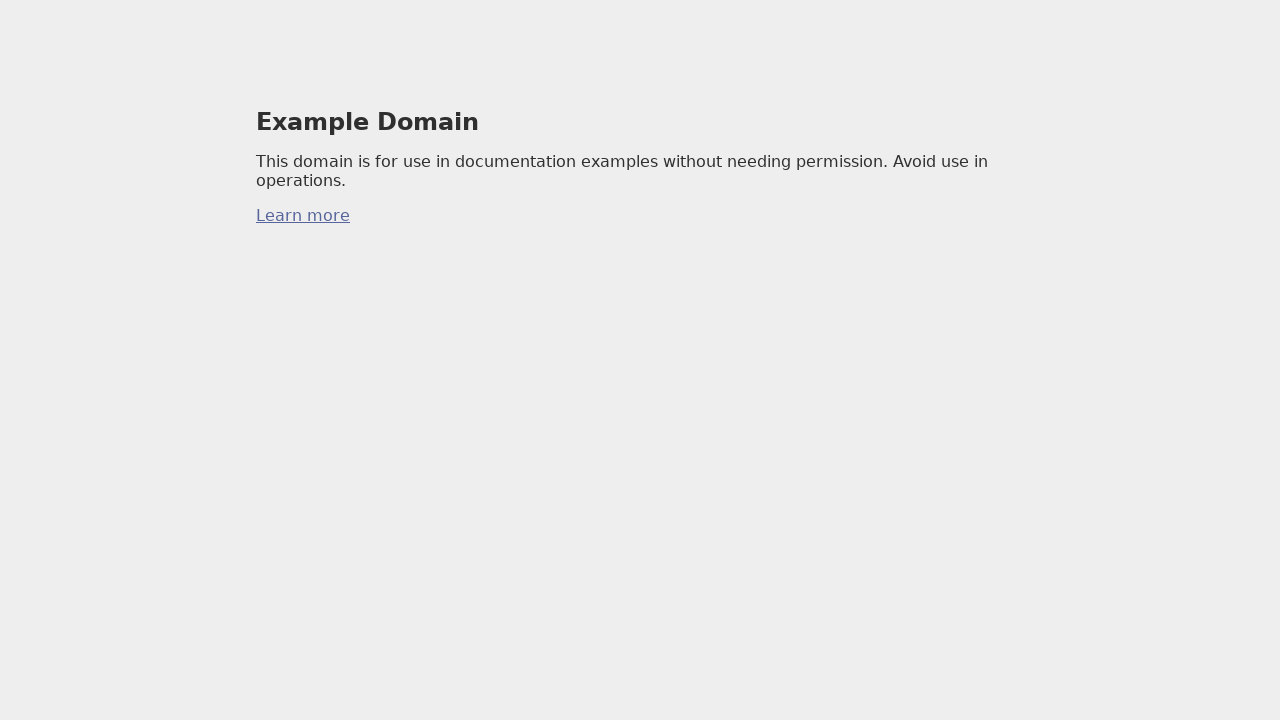

Clicked the first link on the page at (303, 216) on a
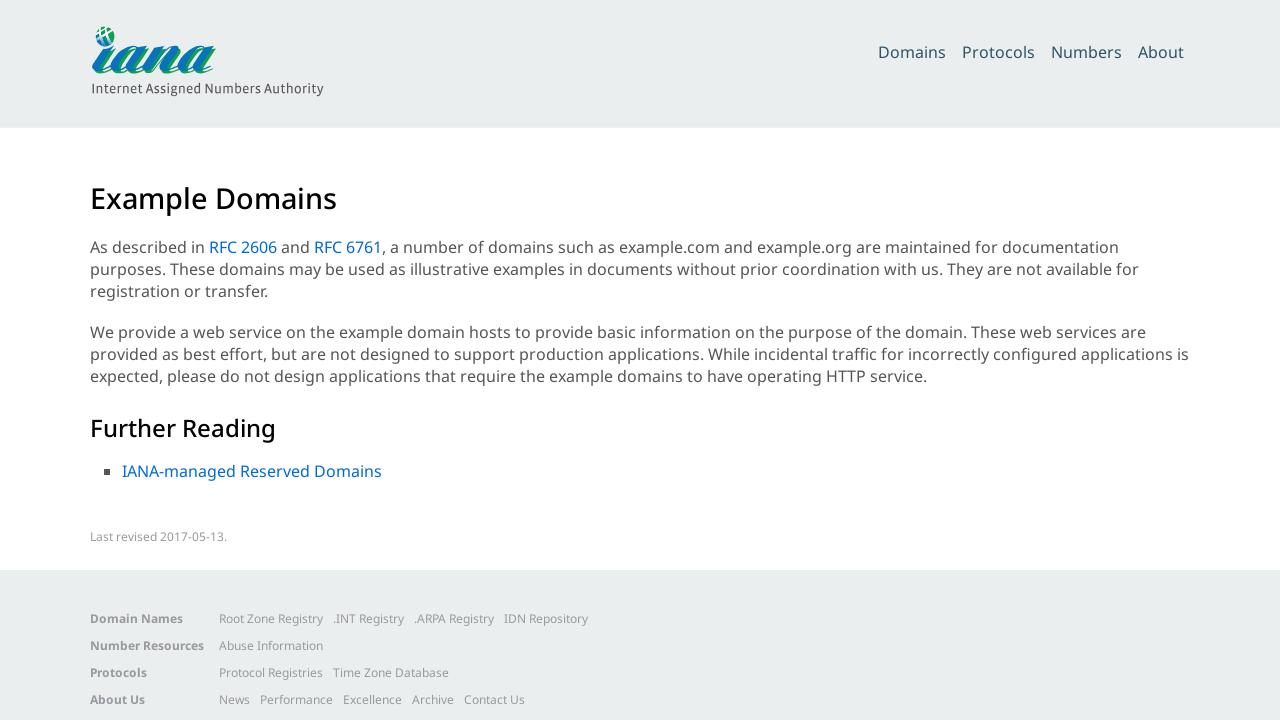

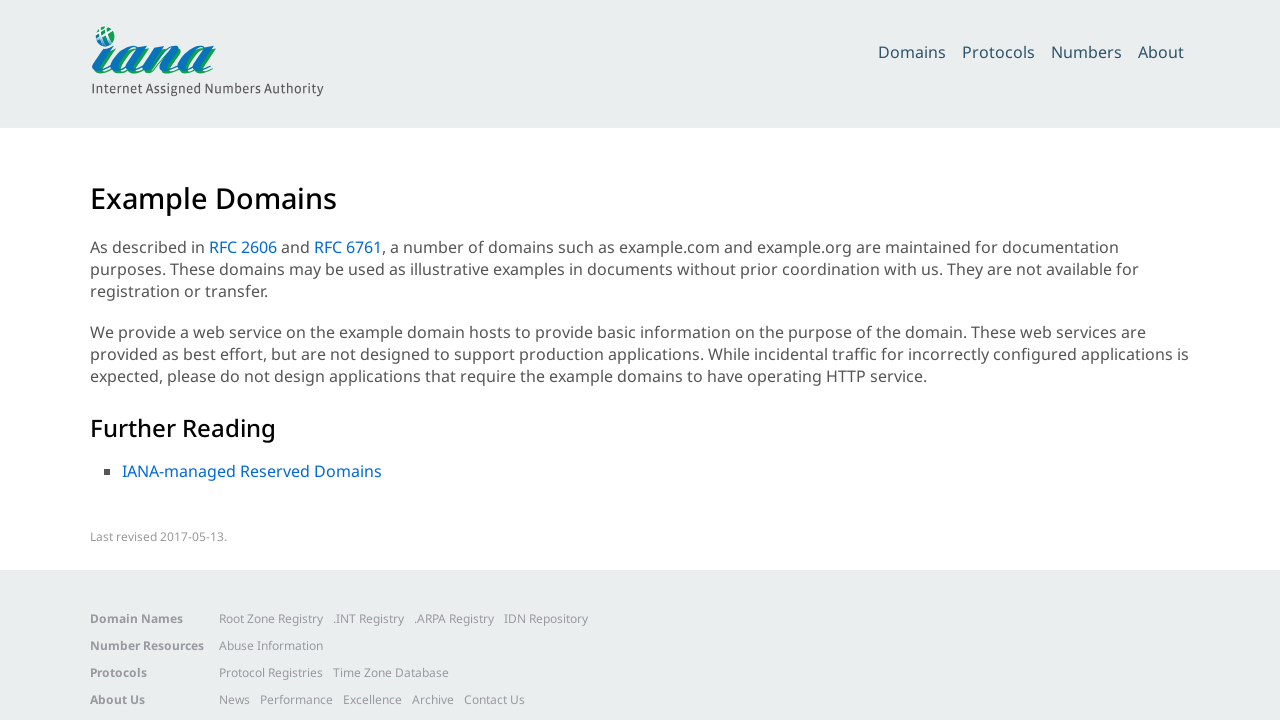